Tests hover functionality by moving mouse over different image elements to reveal hidden user information

Starting URL: https://the-internet.herokuapp.com/hovers

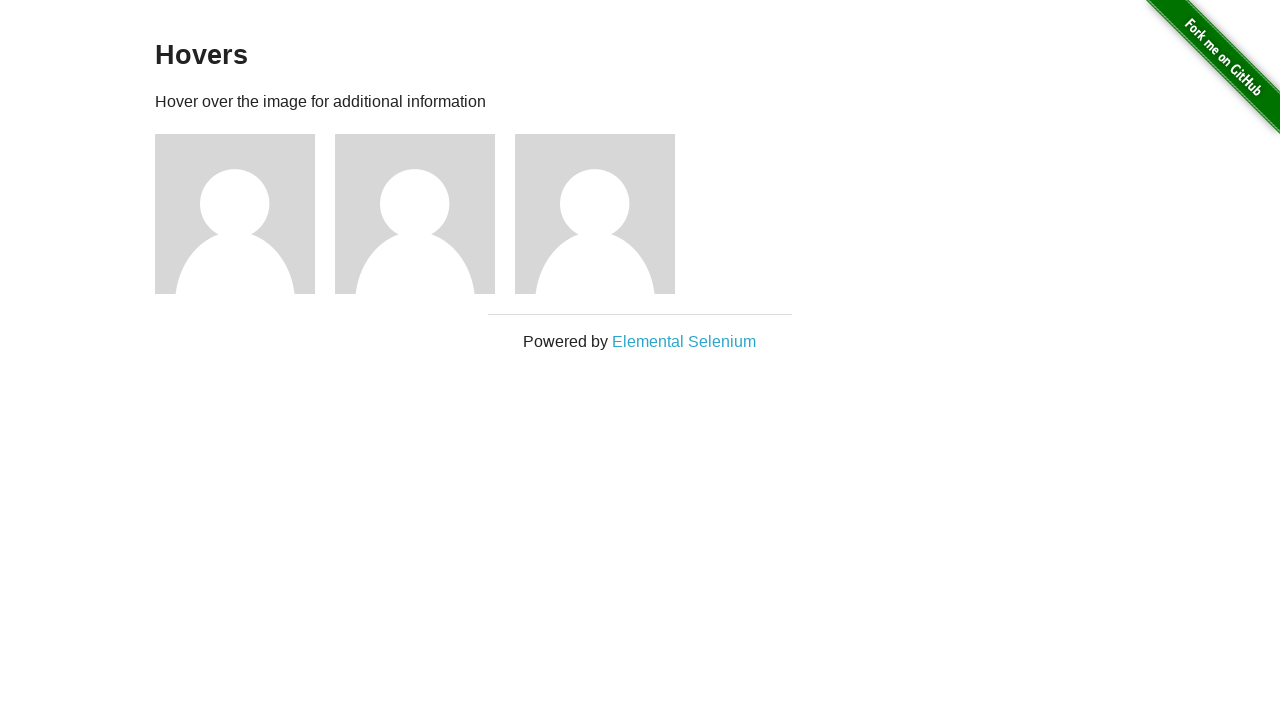

Navigated to hovers test page
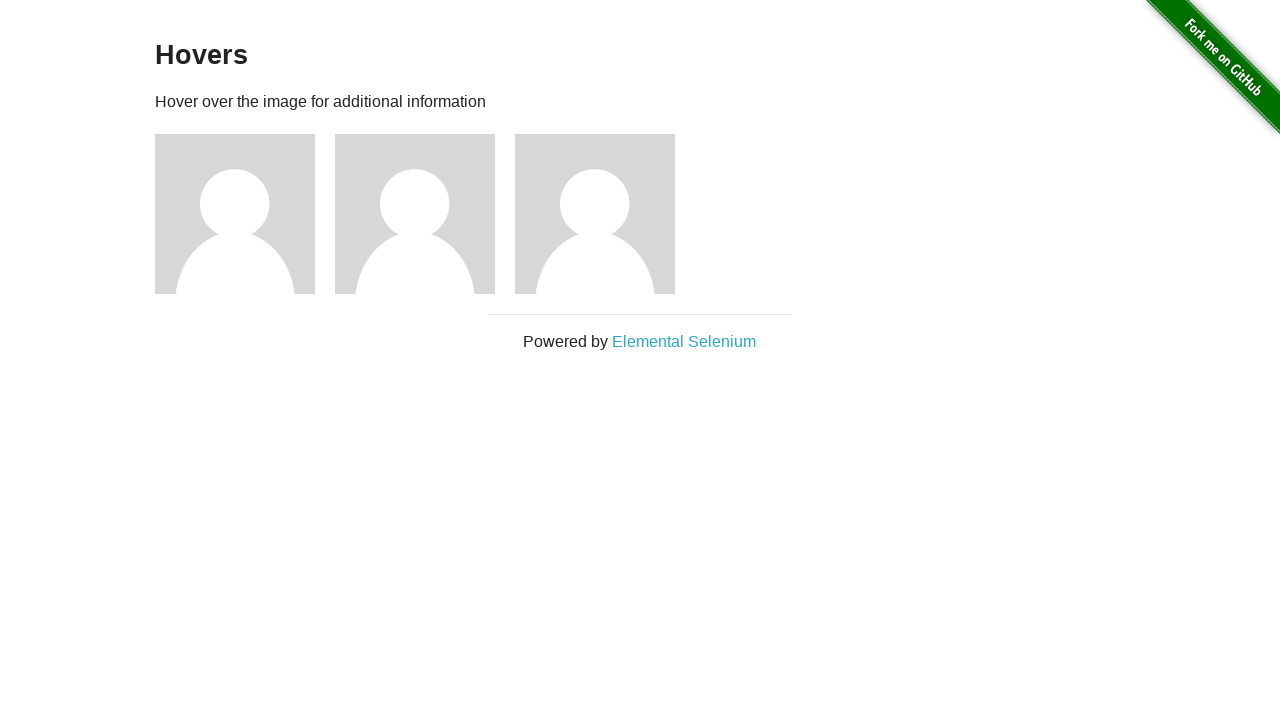

Hovered over first image element at (245, 214) on (//div[@class='figure'])[1]
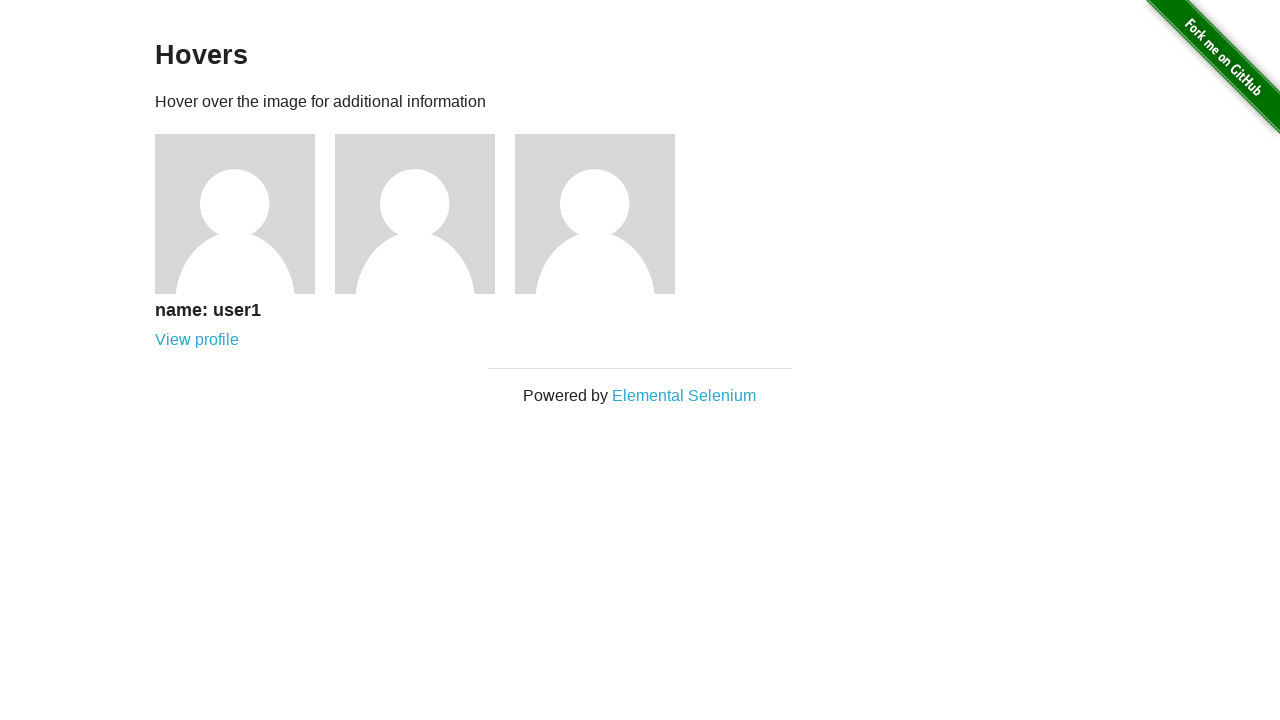

First user information became visible
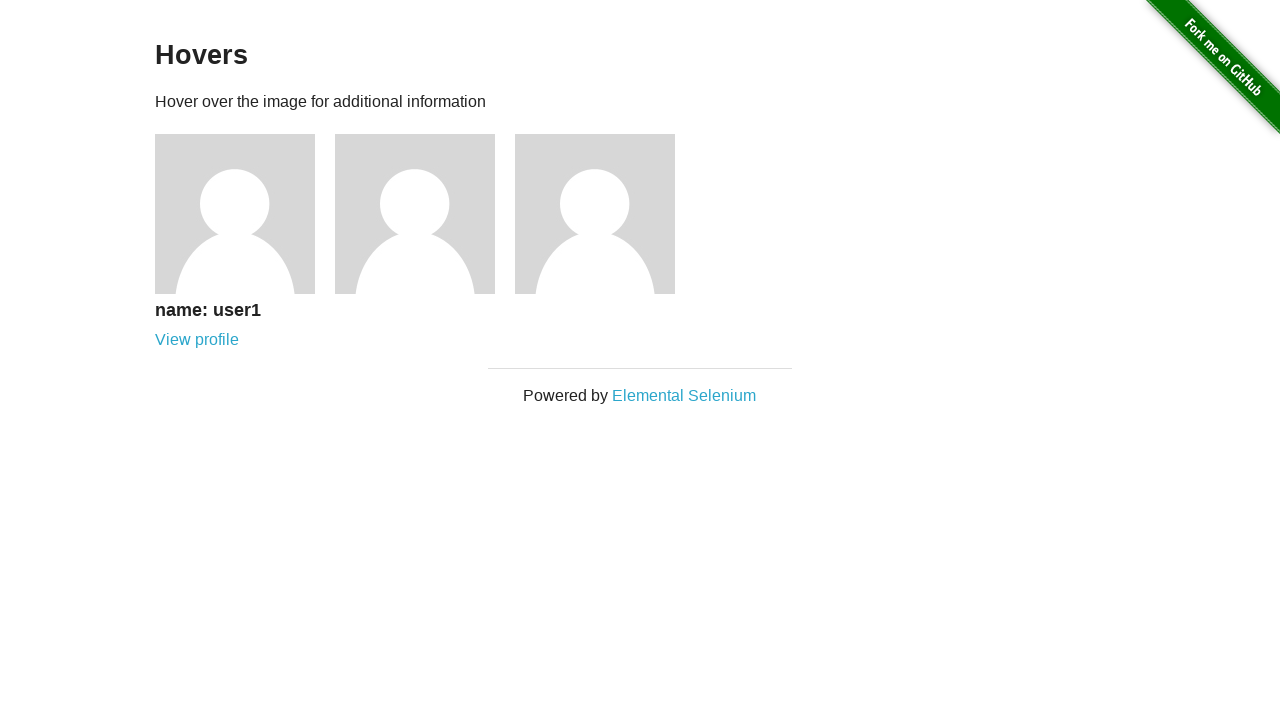

Hovered over second image element at (425, 214) on (//div[@class='figure'])[2]
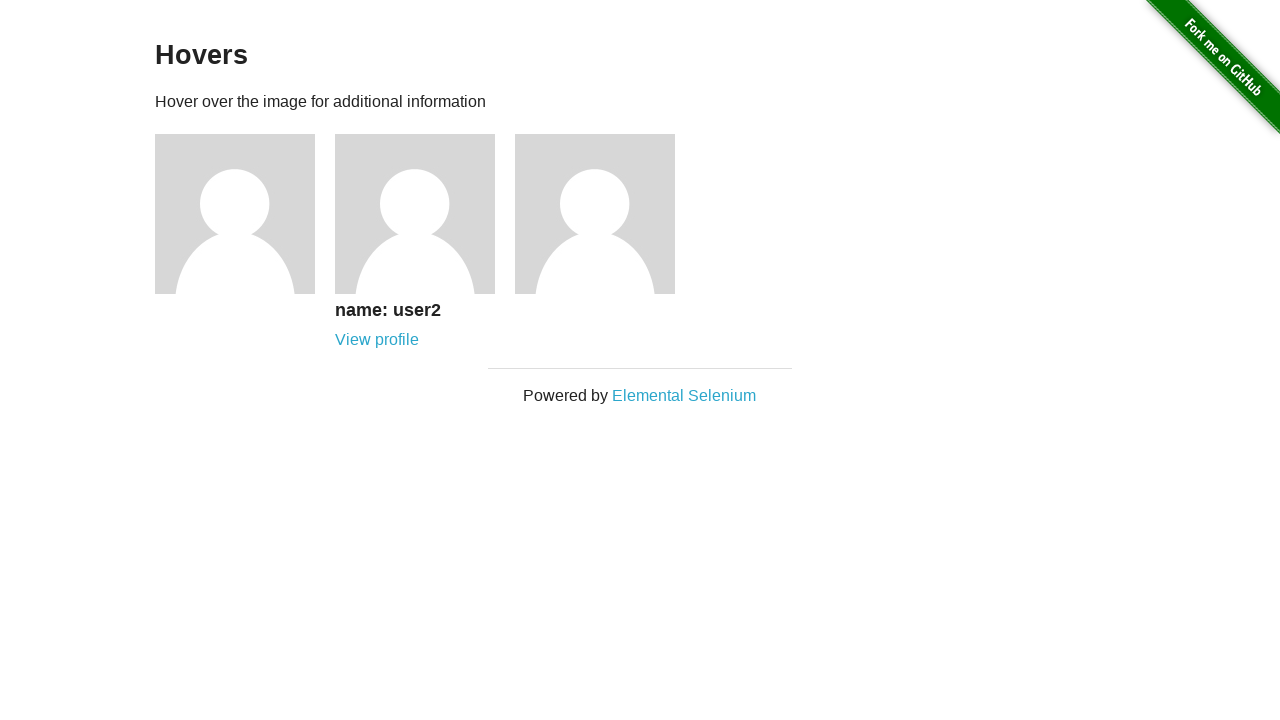

Second user information became visible
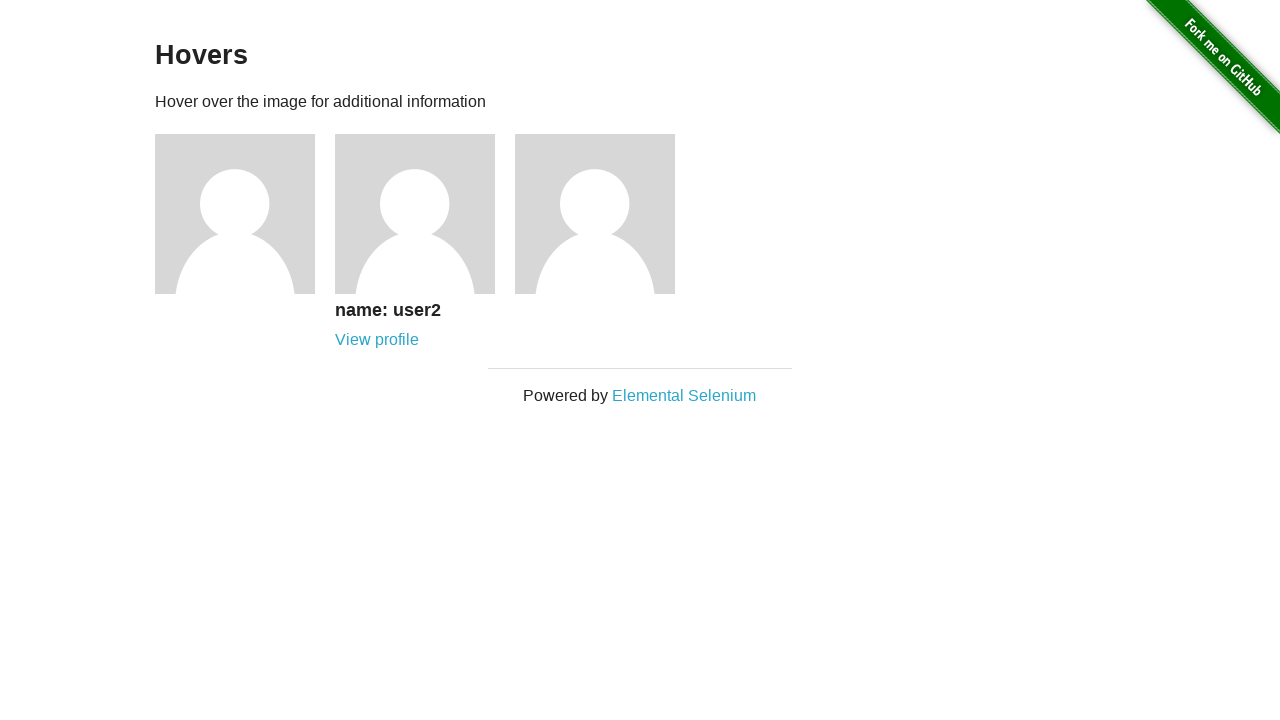

Hovered over third image element at (605, 214) on (//div[@class='figure'])[3]
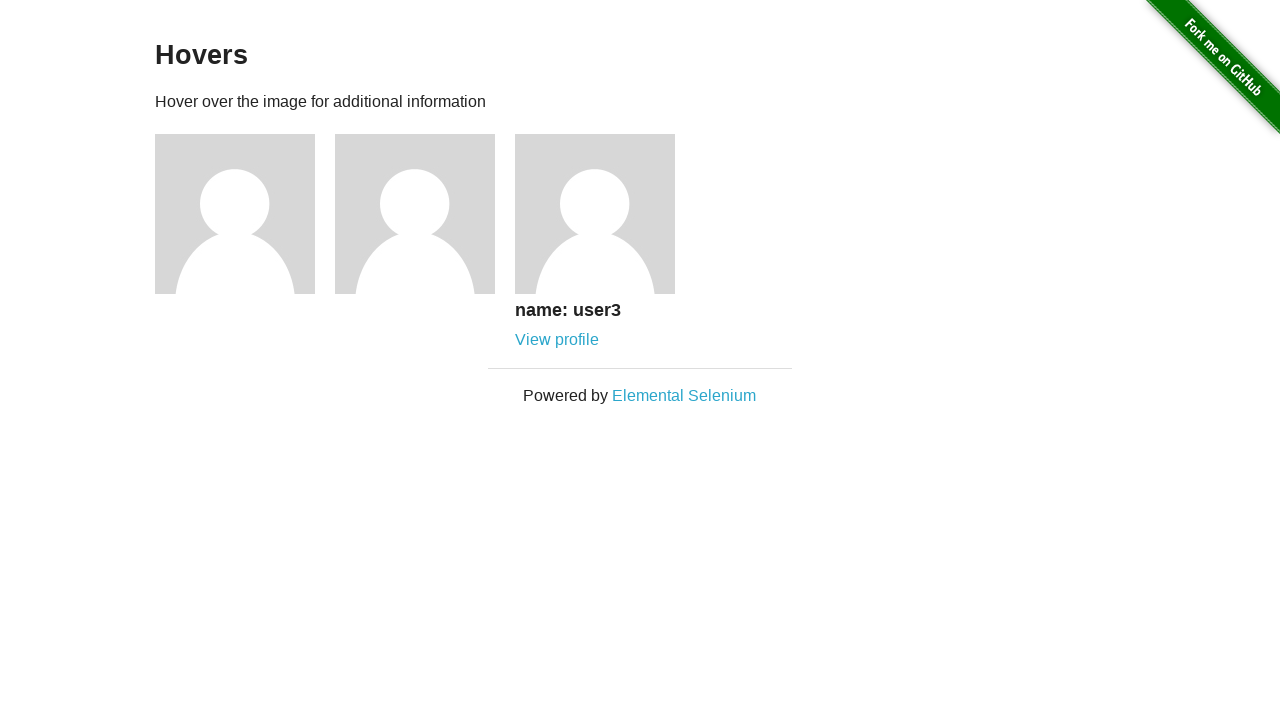

Third user information became visible
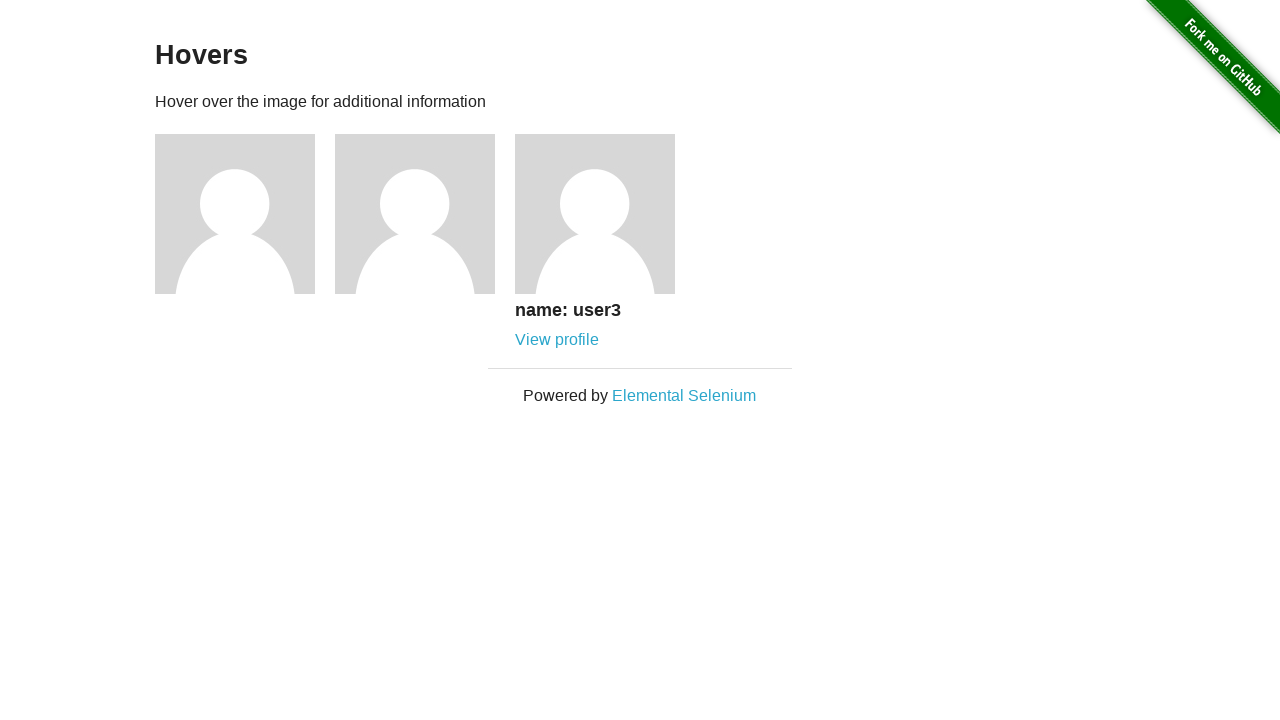

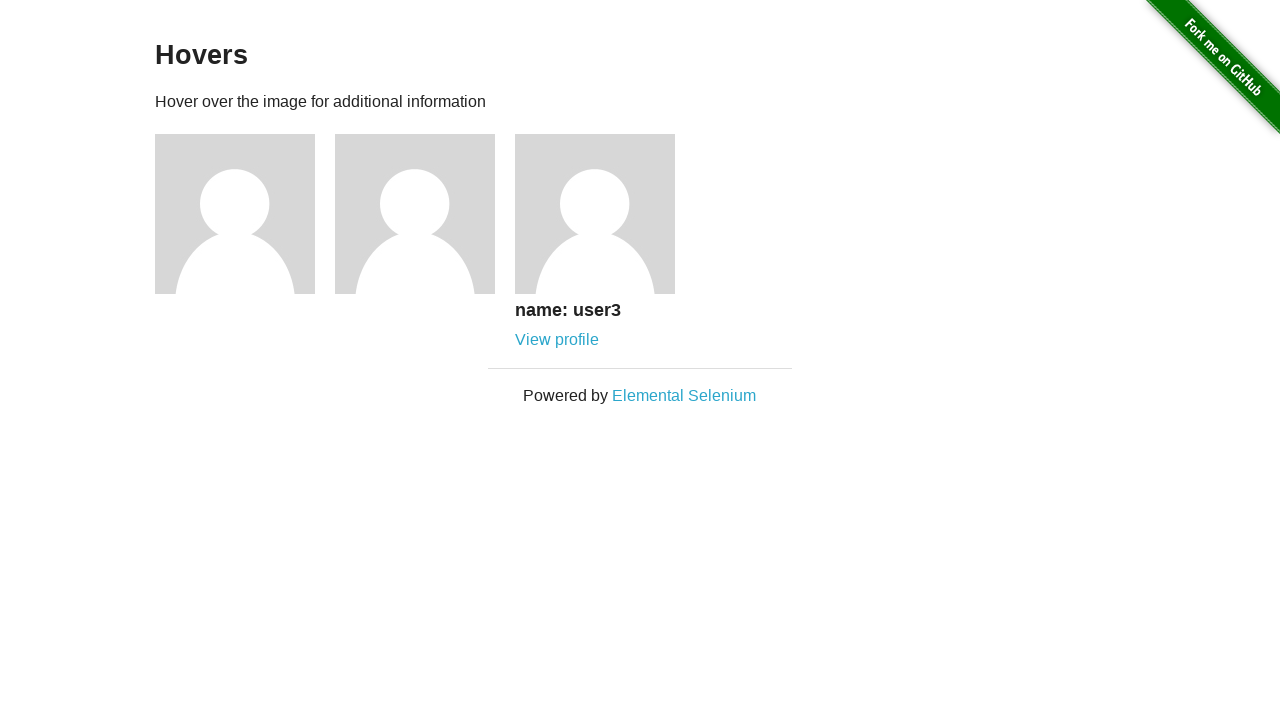